Simple browser test that navigates to the QSpiders website and verifies the page loads successfully

Starting URL: https://www.qspiders.com

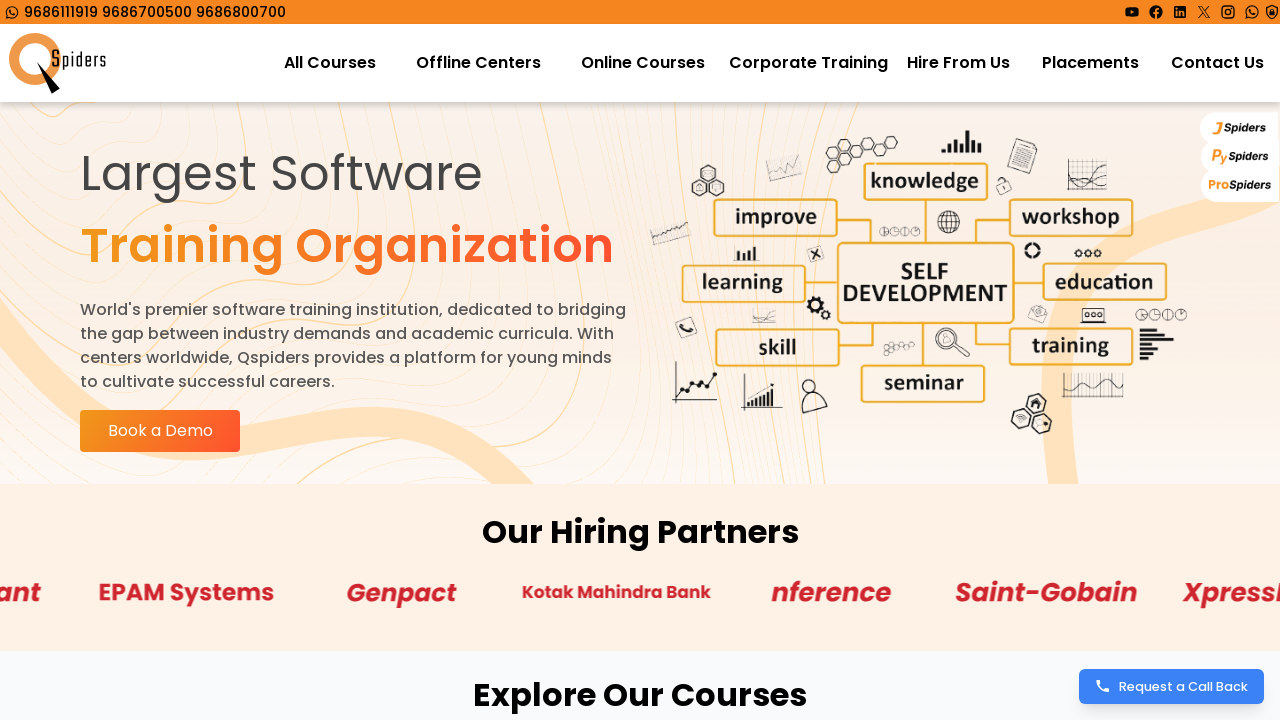

Set viewport size to 1920x1080
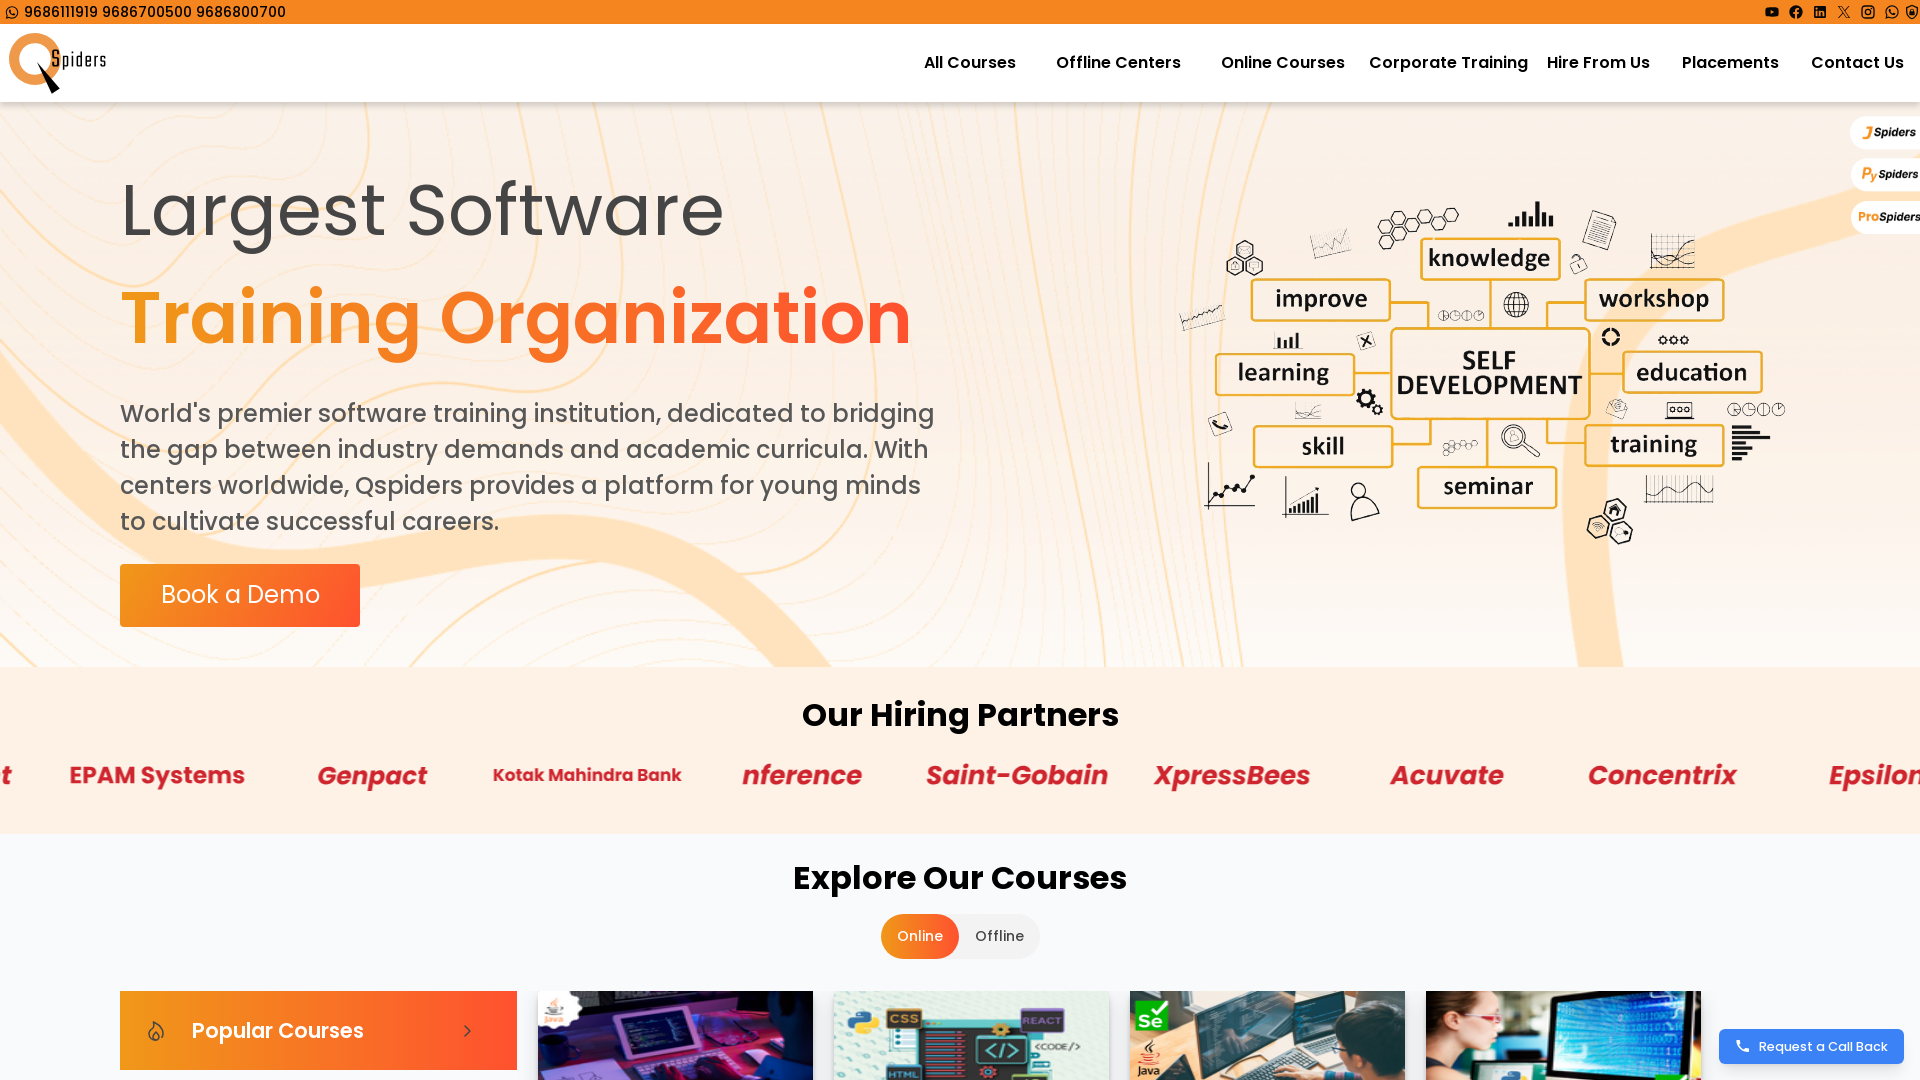

Waited for page load state to complete
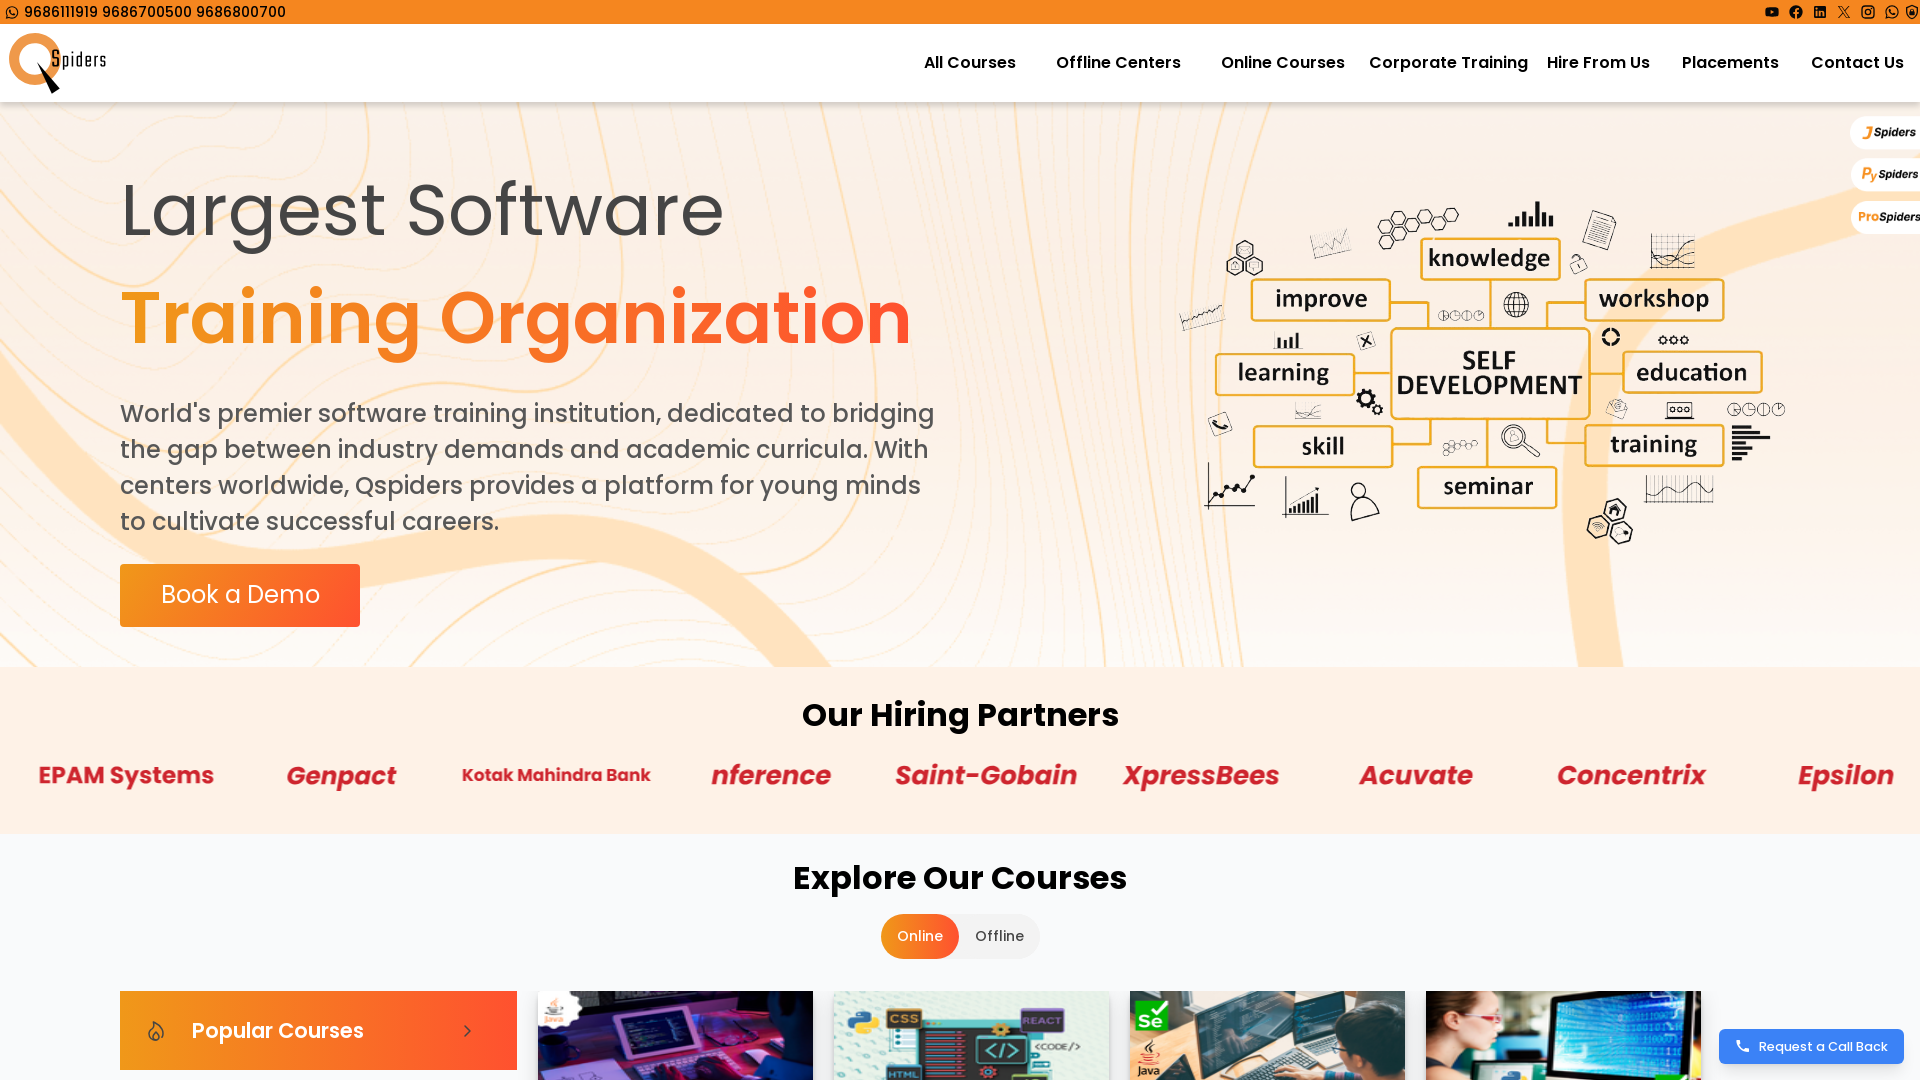

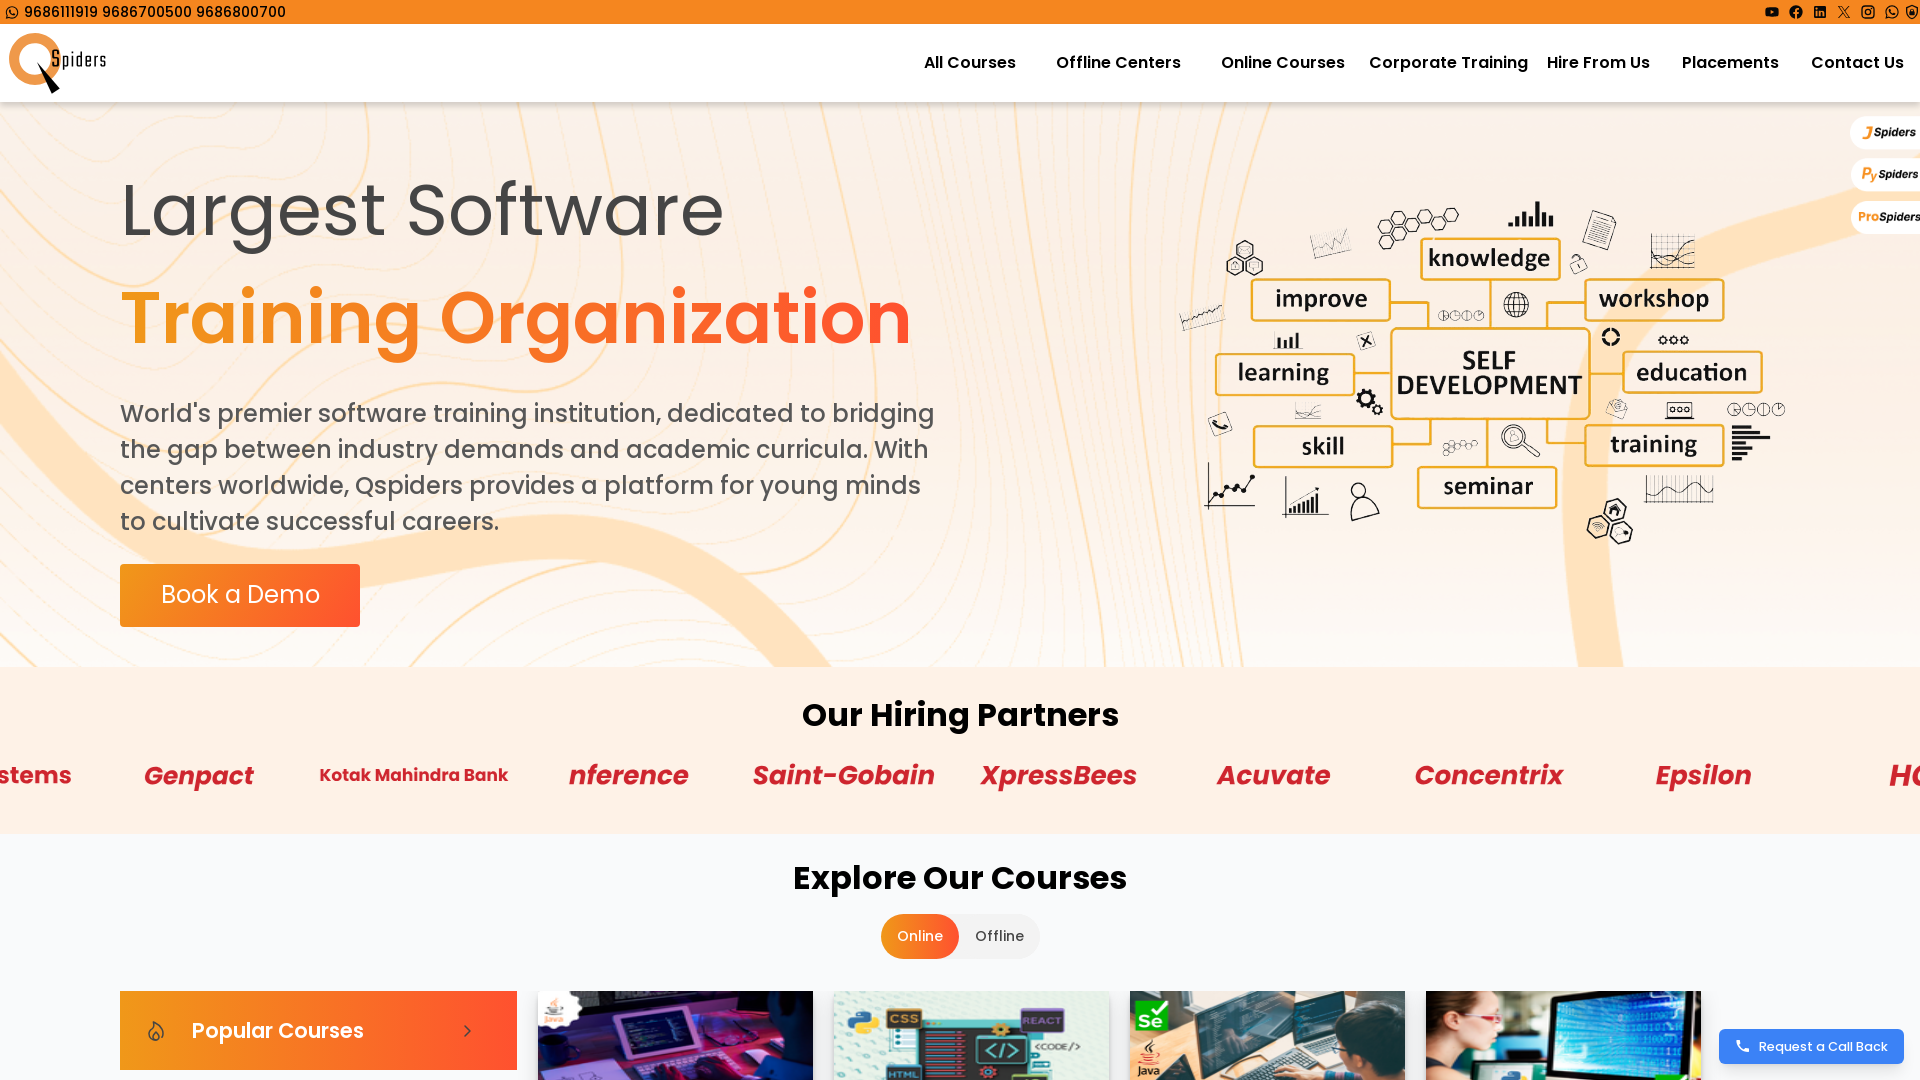